Tests right-click context menu functionality by performing a context click on an element and verifying the menu appears

Starting URL: https://swisnl.github.io/jQuery-contextMenu/demo.html

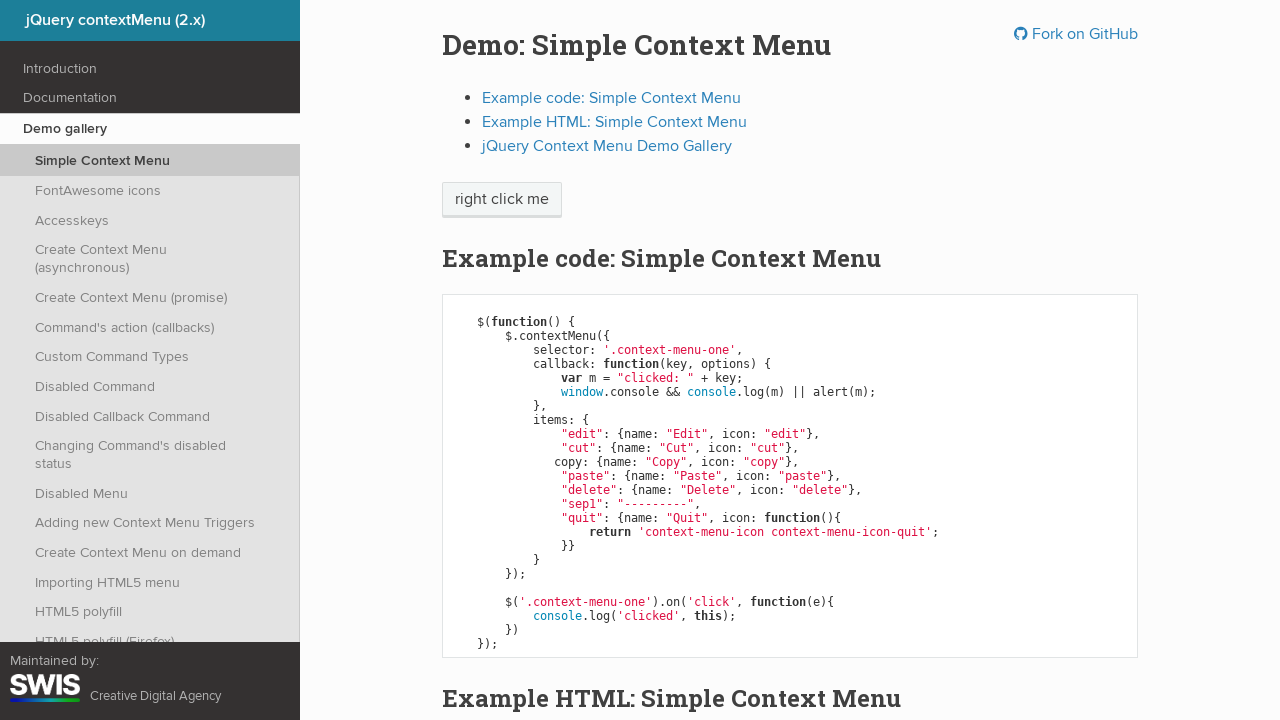

Located element with class 'context-menu-one' for right-click
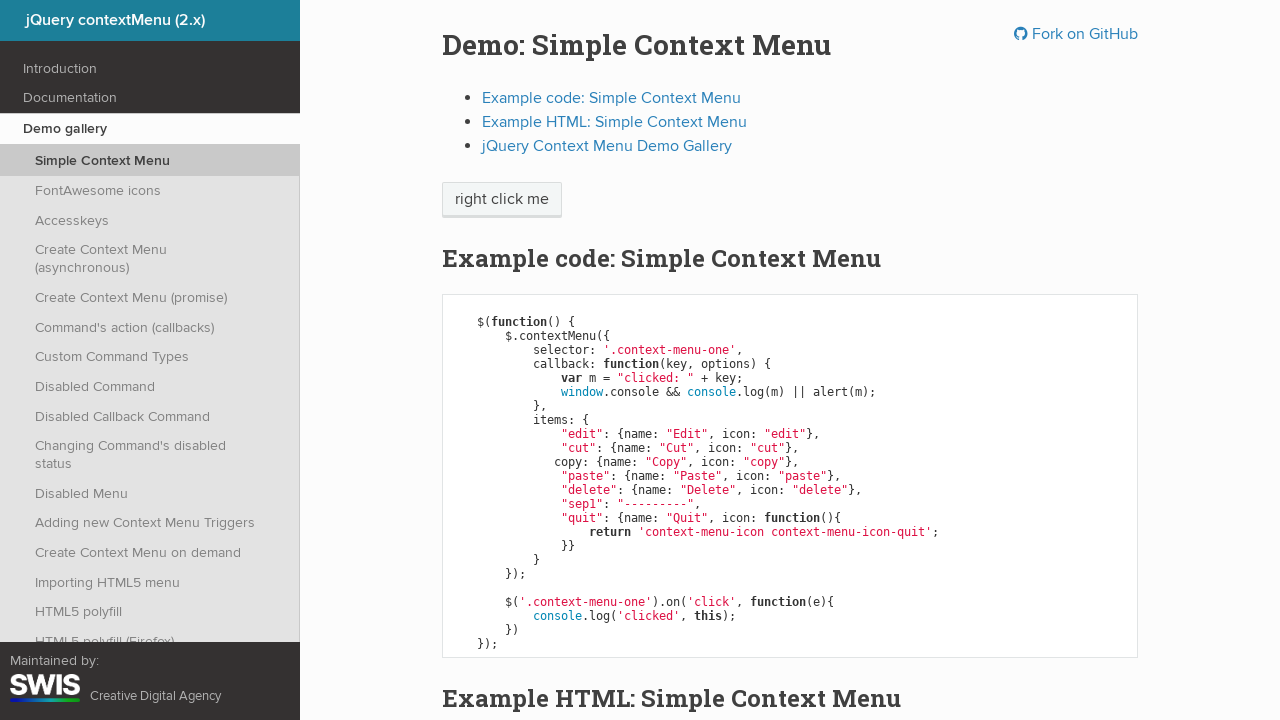

Performed right-click on the context menu element at (502, 200) on .context-menu-one
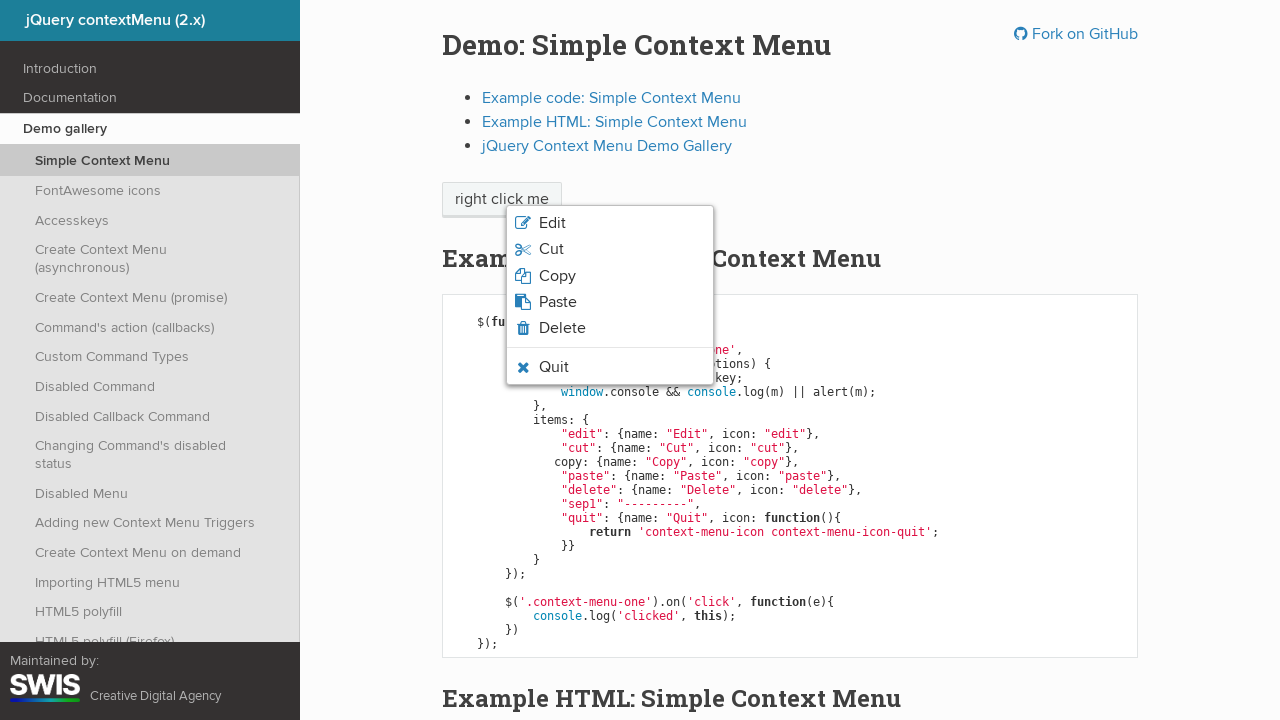

Context menu appeared with selector 'ul.context-menu-list'
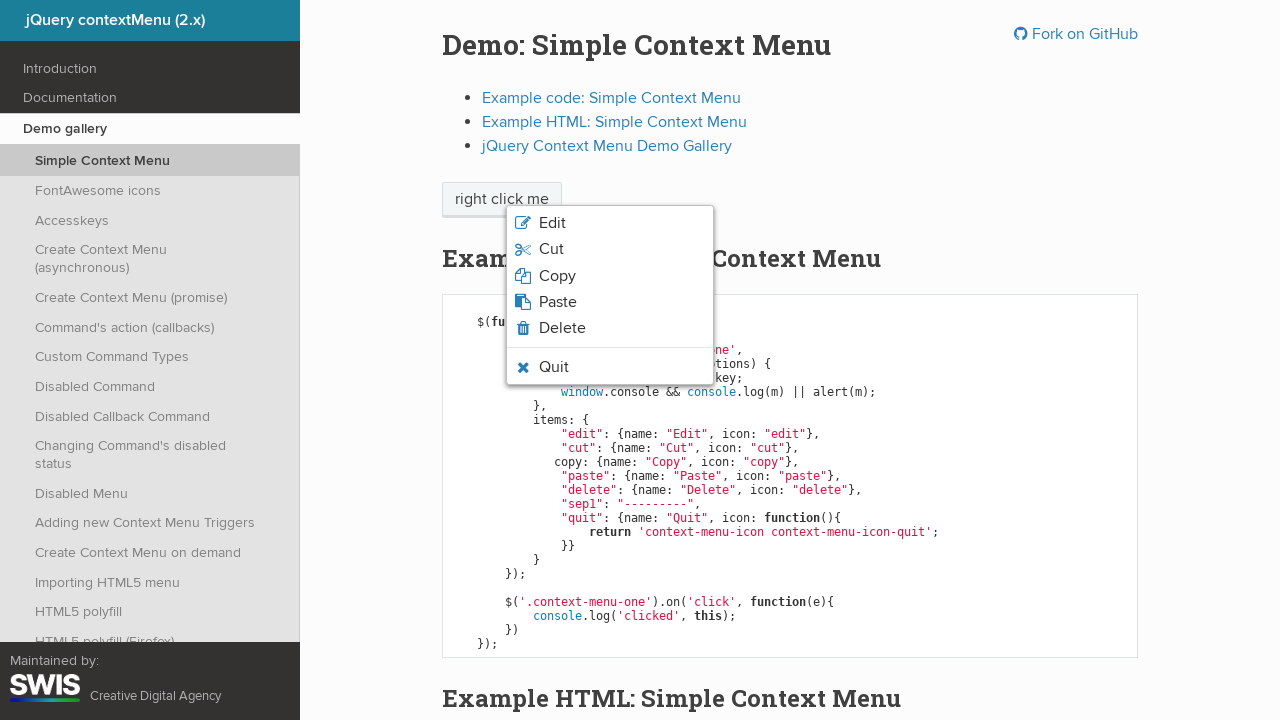

Retrieved text from third menu item: 'Copy'
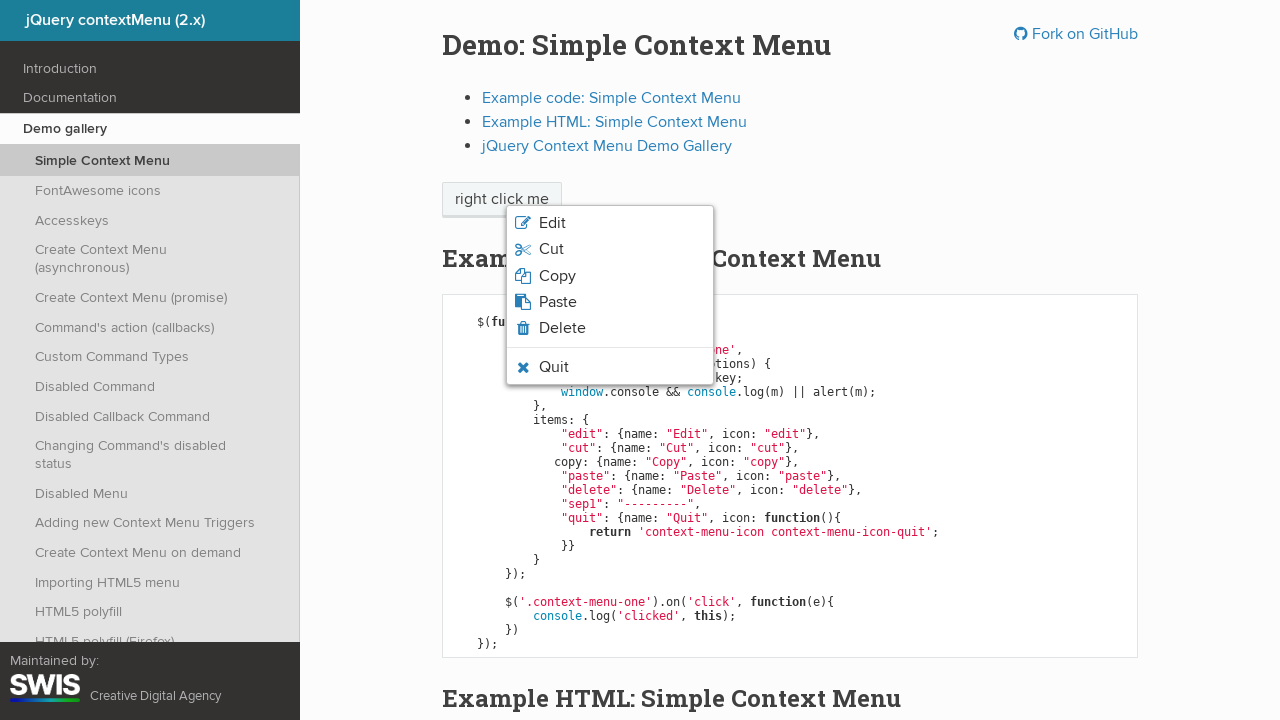

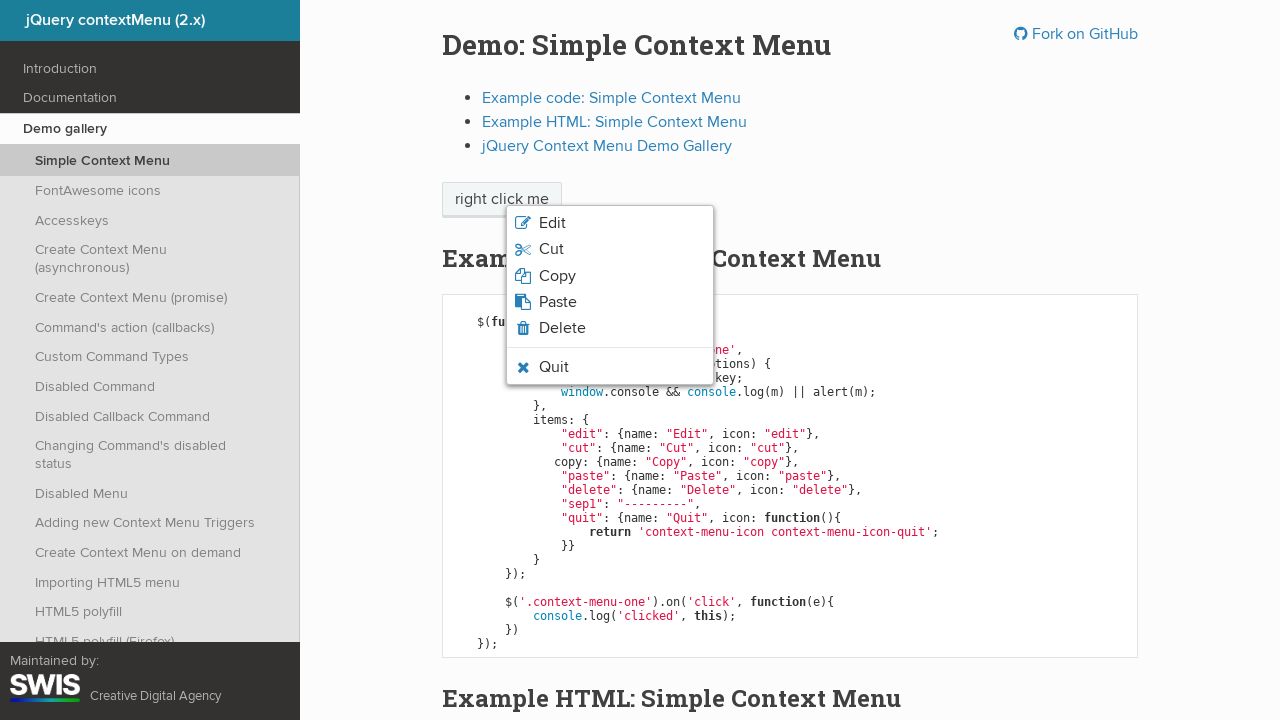